Tests that clicking the Due column header sorts the numeric values in ascending order by clicking once and verifying the column data is sorted

Starting URL: http://the-internet.herokuapp.com/tables

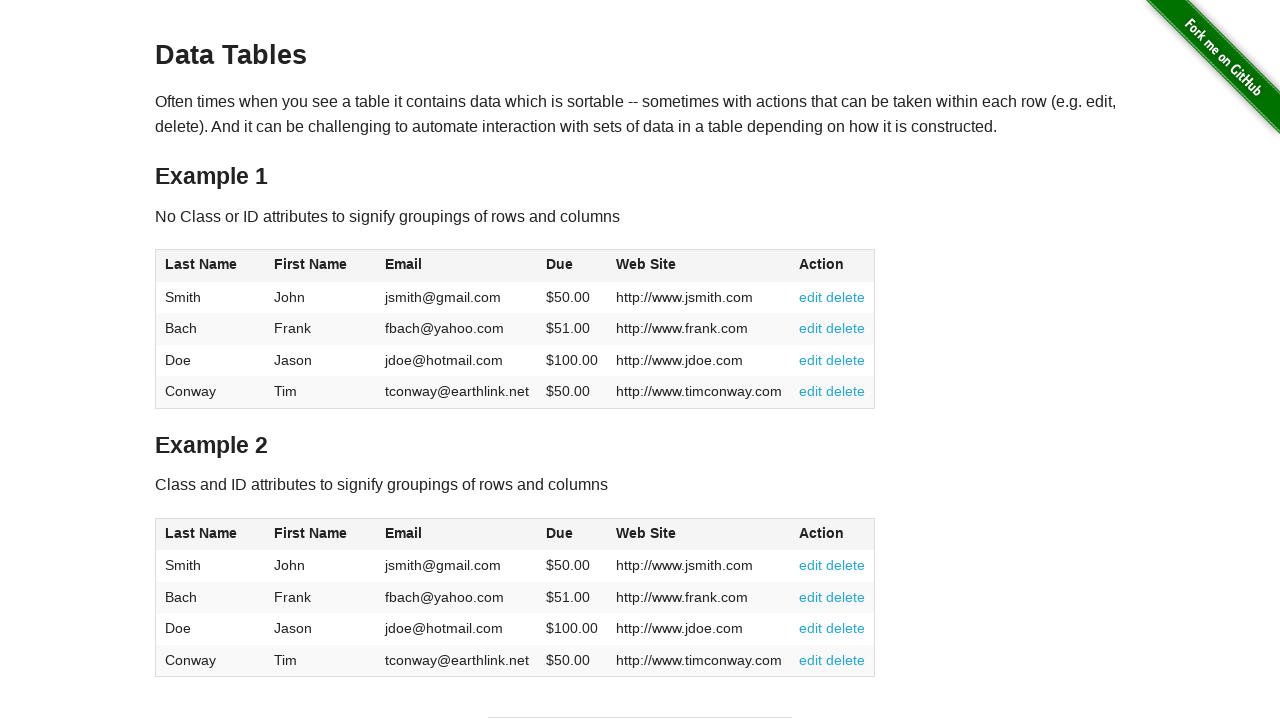

Clicked the Due column header to sort in ascending order at (572, 266) on #table1 thead tr th:nth-of-type(4)
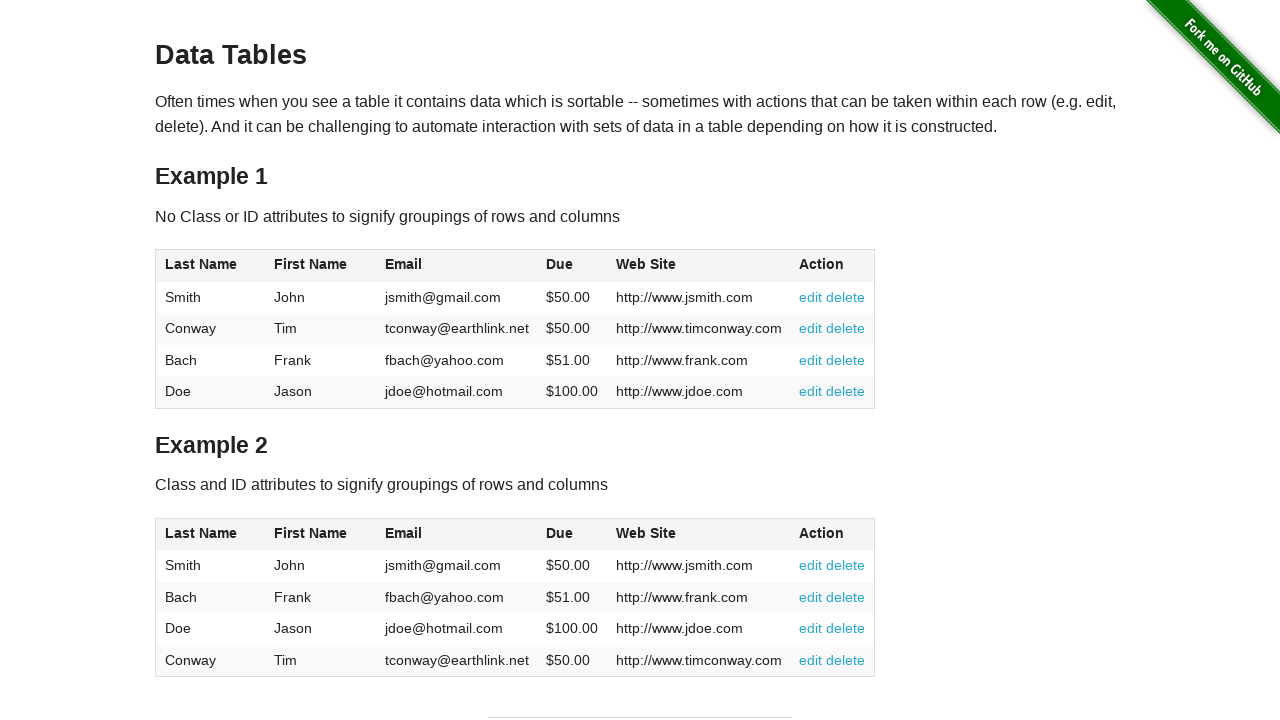

Verified the table loaded with sorted numeric values in ascending order
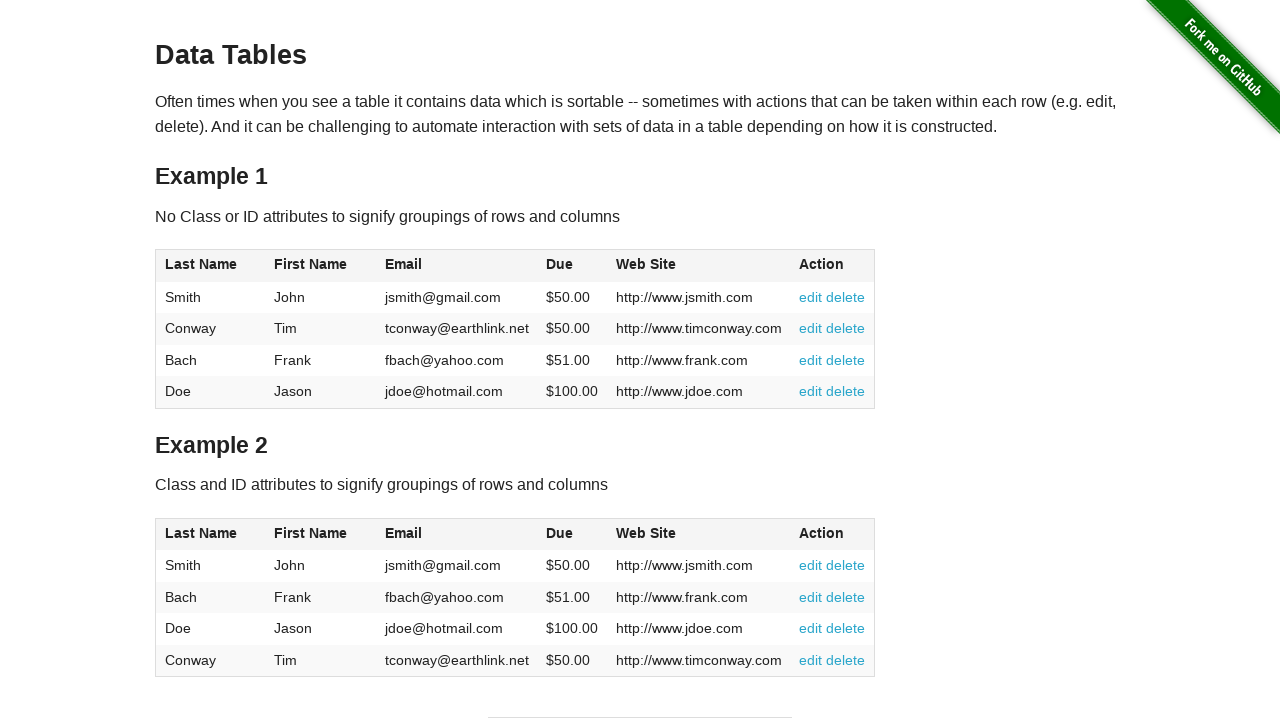

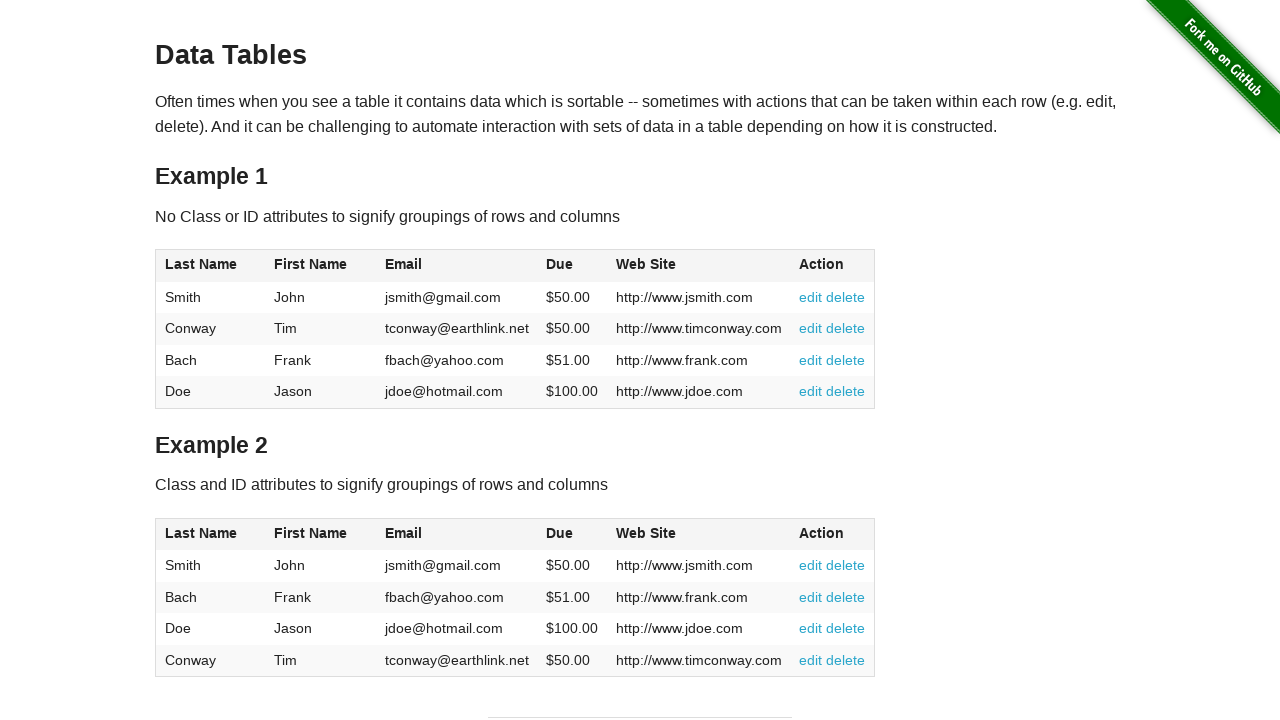